Tests window handling functionality by clicking a link that opens a new window, switching between windows, and verifying window content

Starting URL: https://the-internet.herokuapp.com/windows

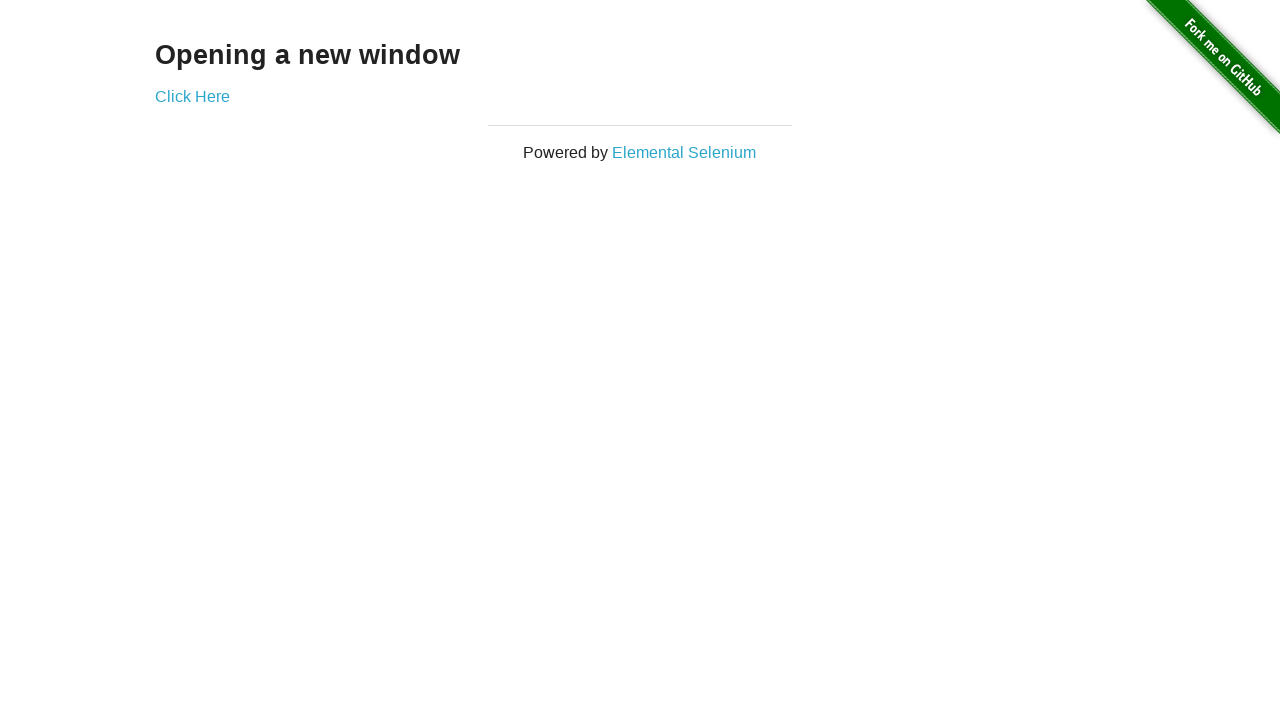

Clicked 'Click Here' link to open a new window at (192, 96) on xpath=//a[text()='Click Here']
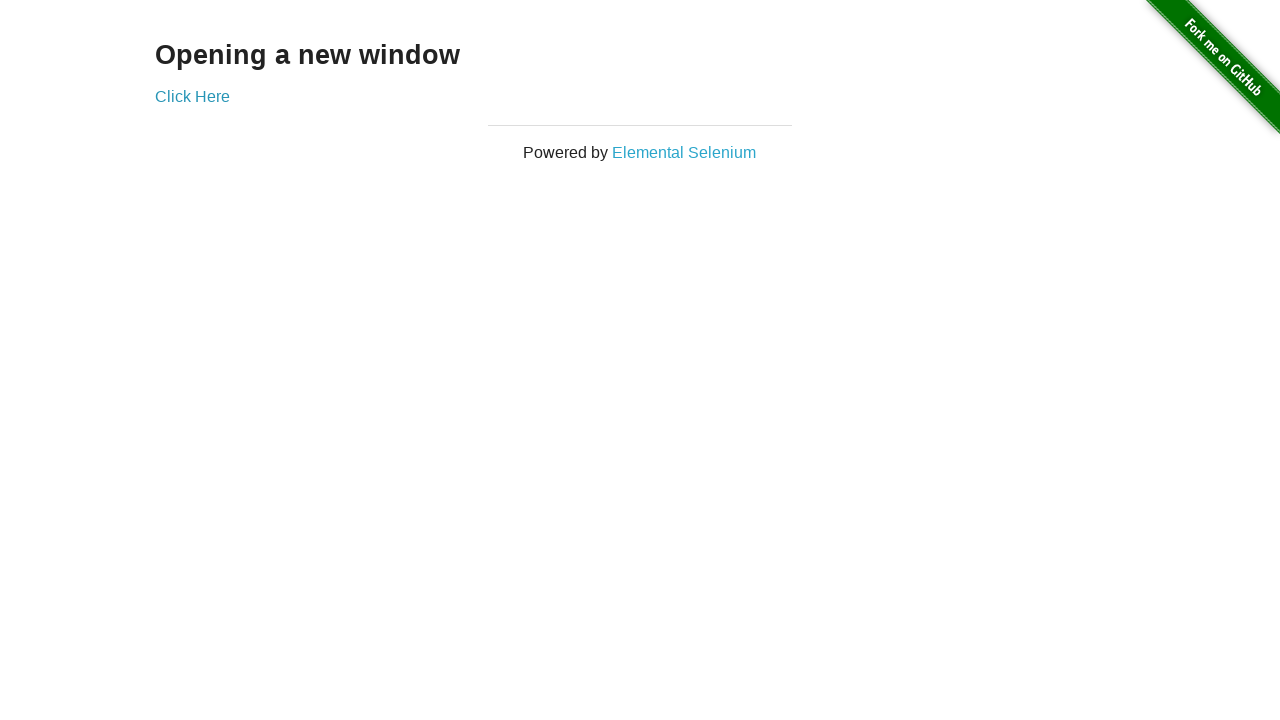

Waited 1000ms for new window to open
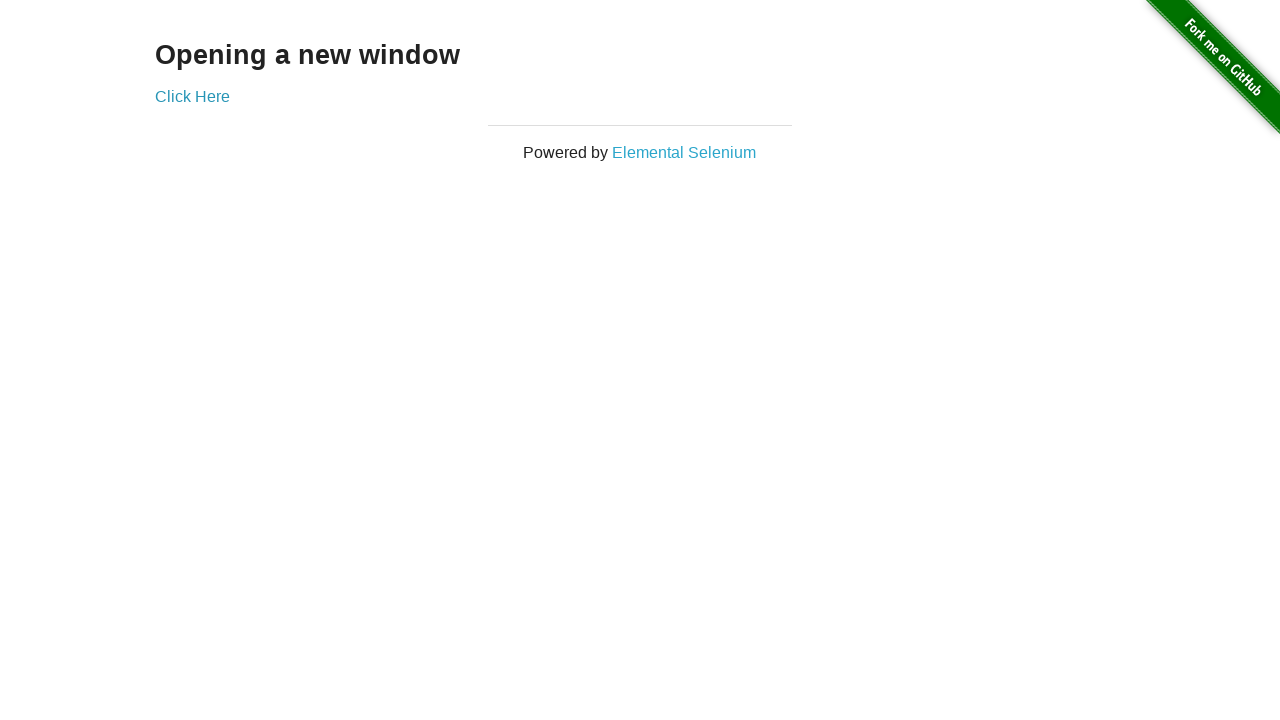

Retrieved all open pages/tabs from context
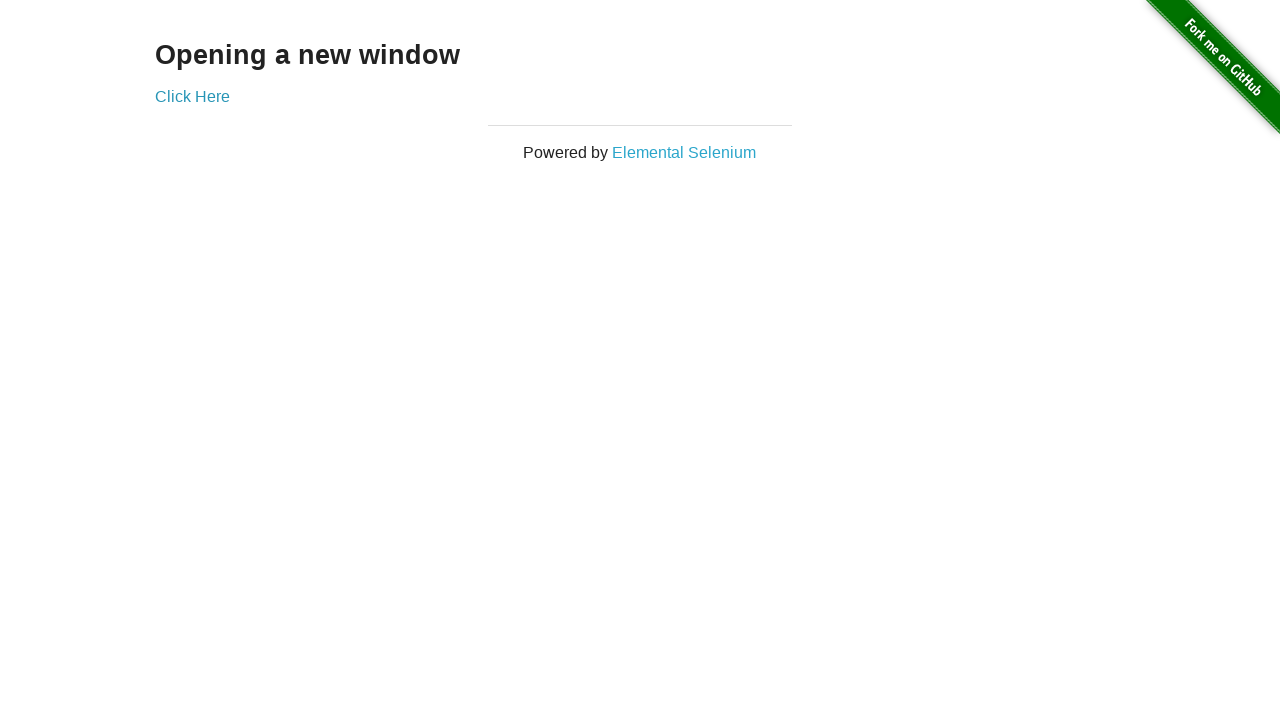

Switched to new window (last opened page)
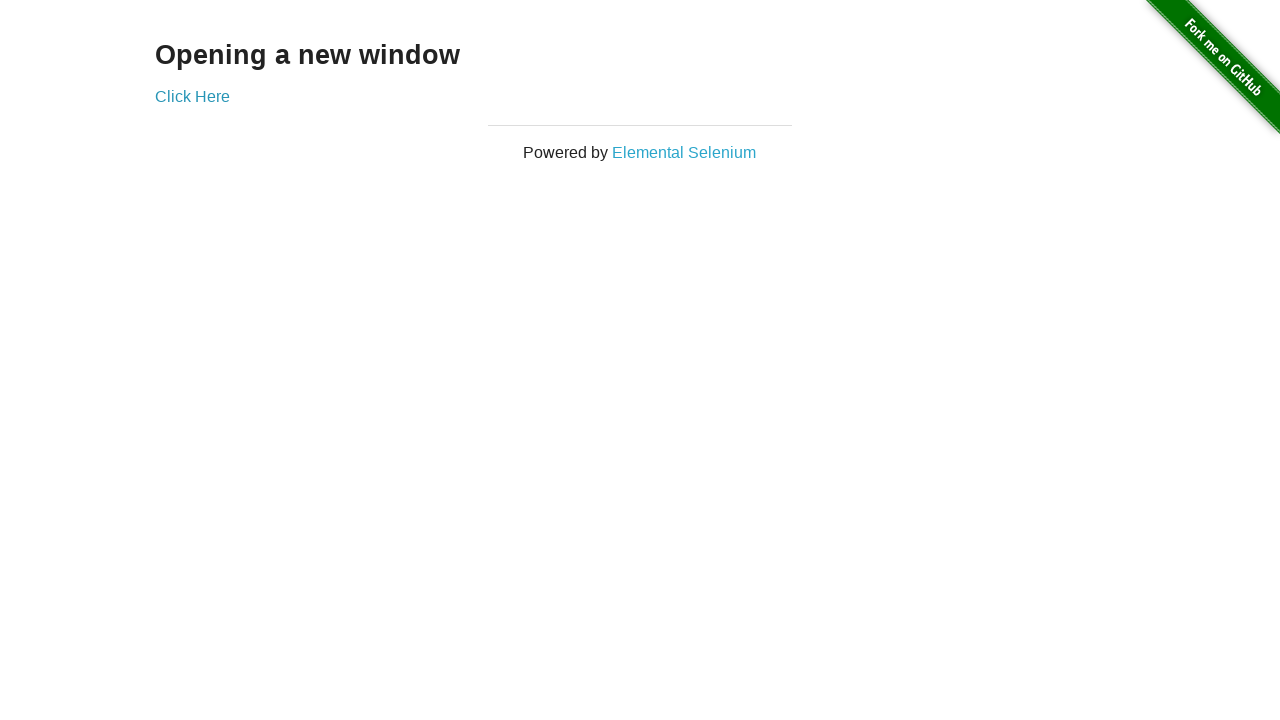

Verified h3 element exists in new window
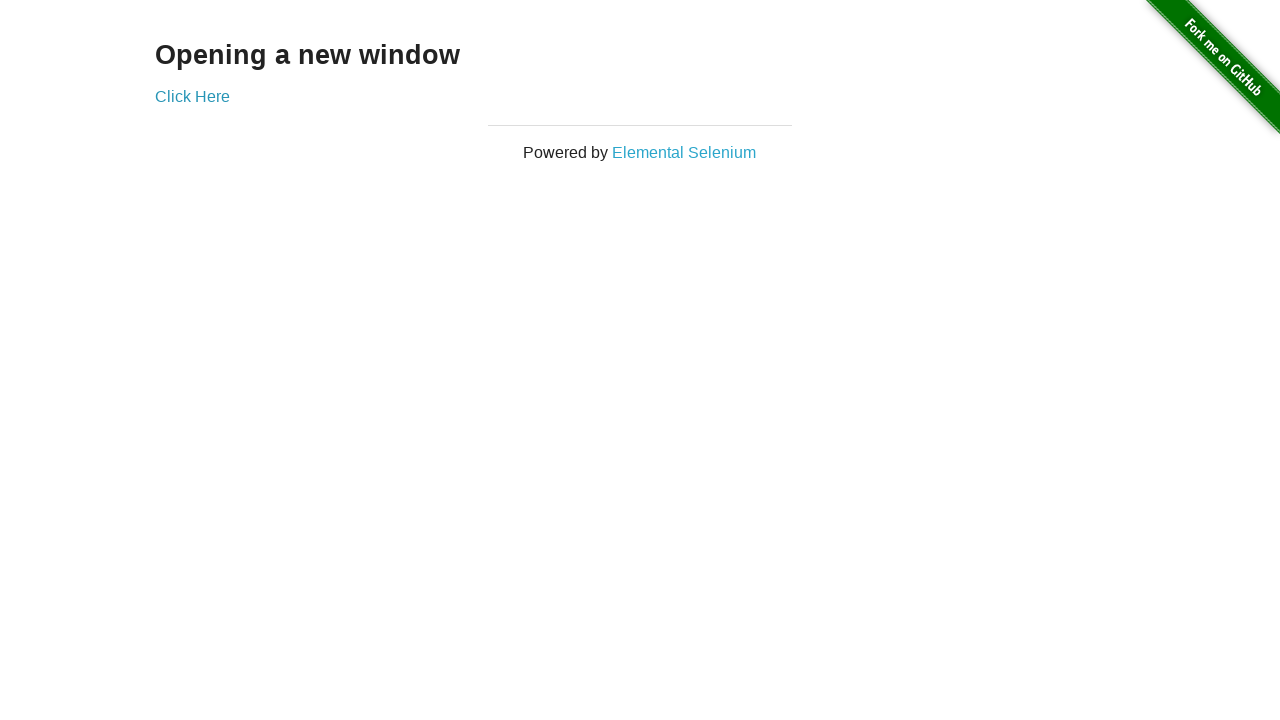

Closed the new window
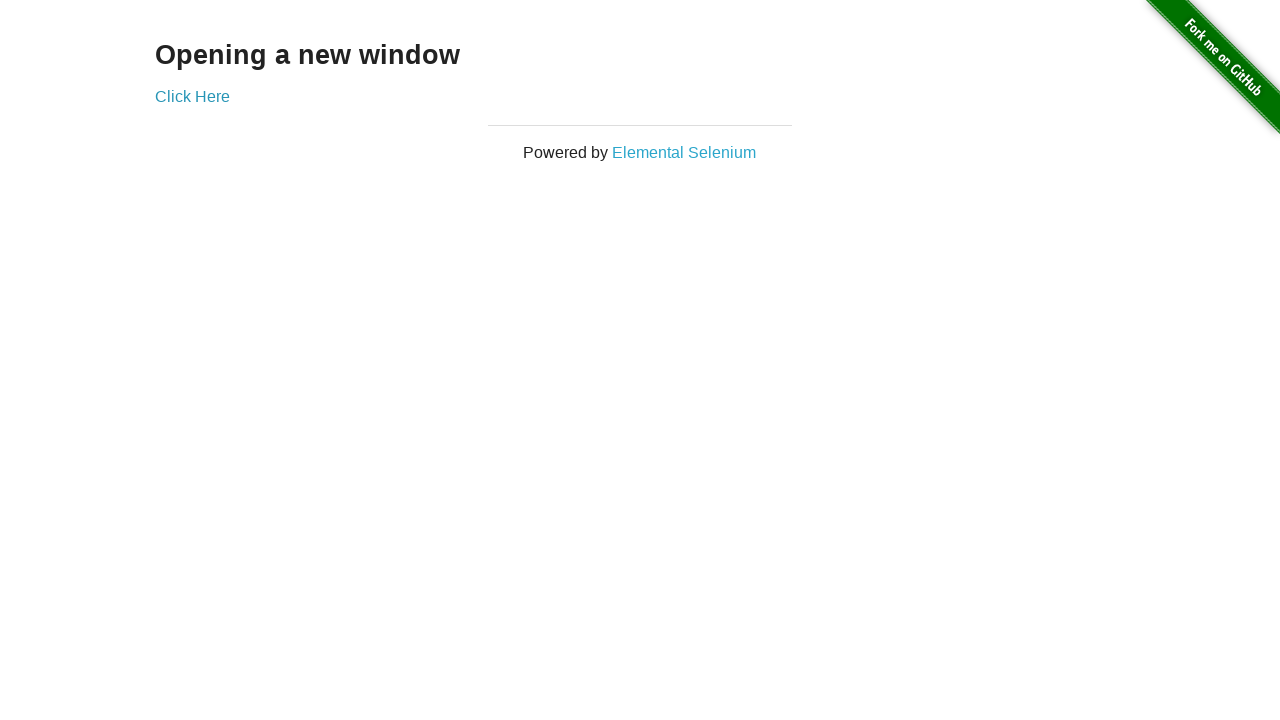

Verified main window is active and contains 'Opening a new window' heading
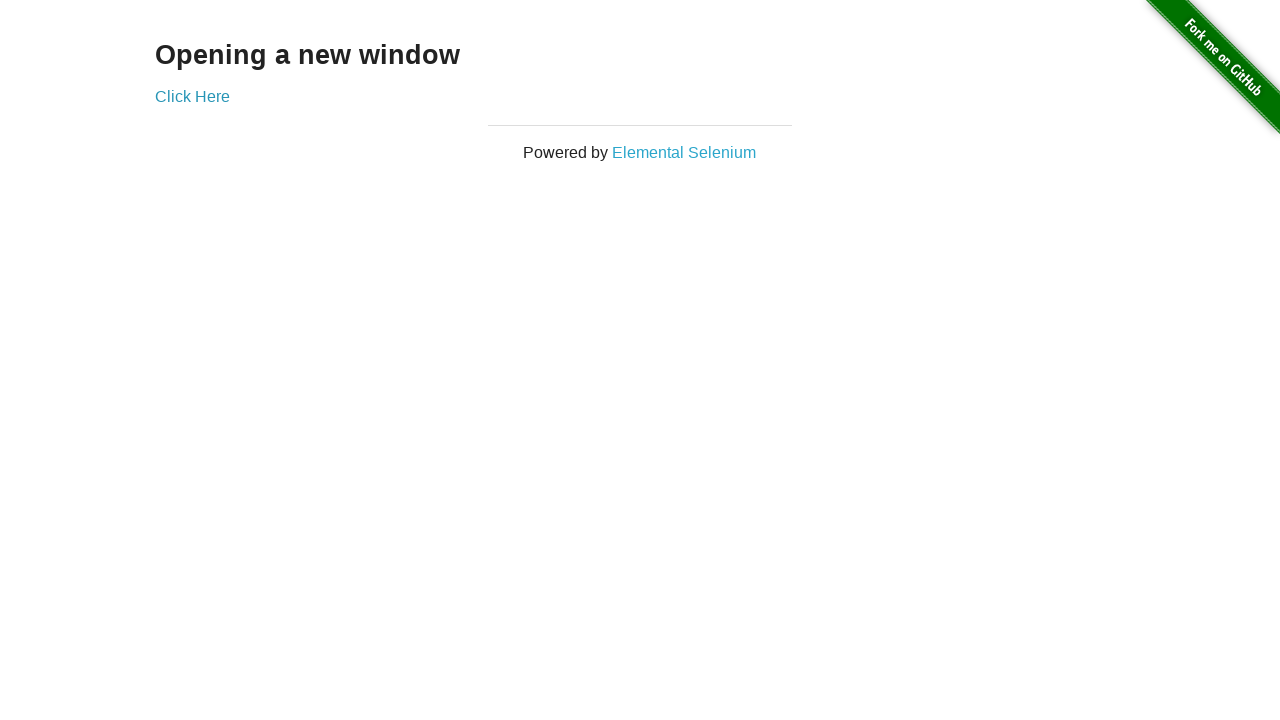

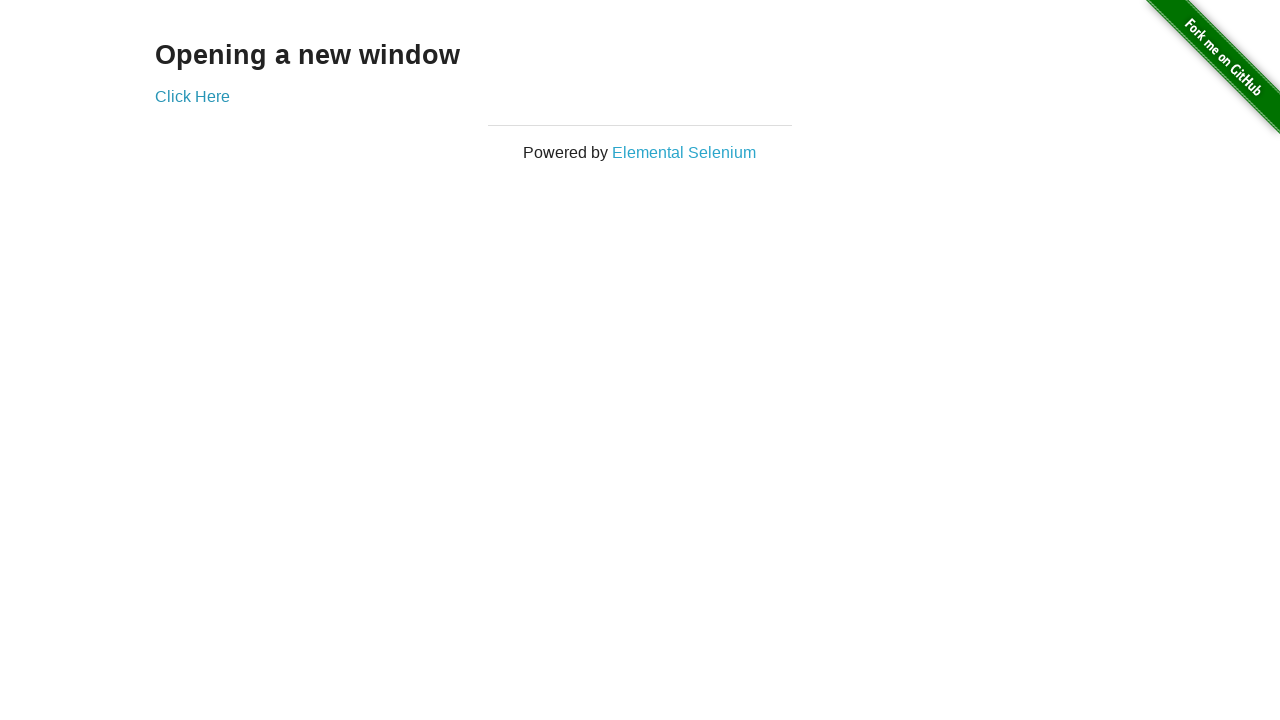